Tests a slow calculator by setting a delay, performing an addition operation (7+8), and verifying the result after the delay

Starting URL: https://bonigarcia.dev/selenium-webdriver-java/slow-calculator.html

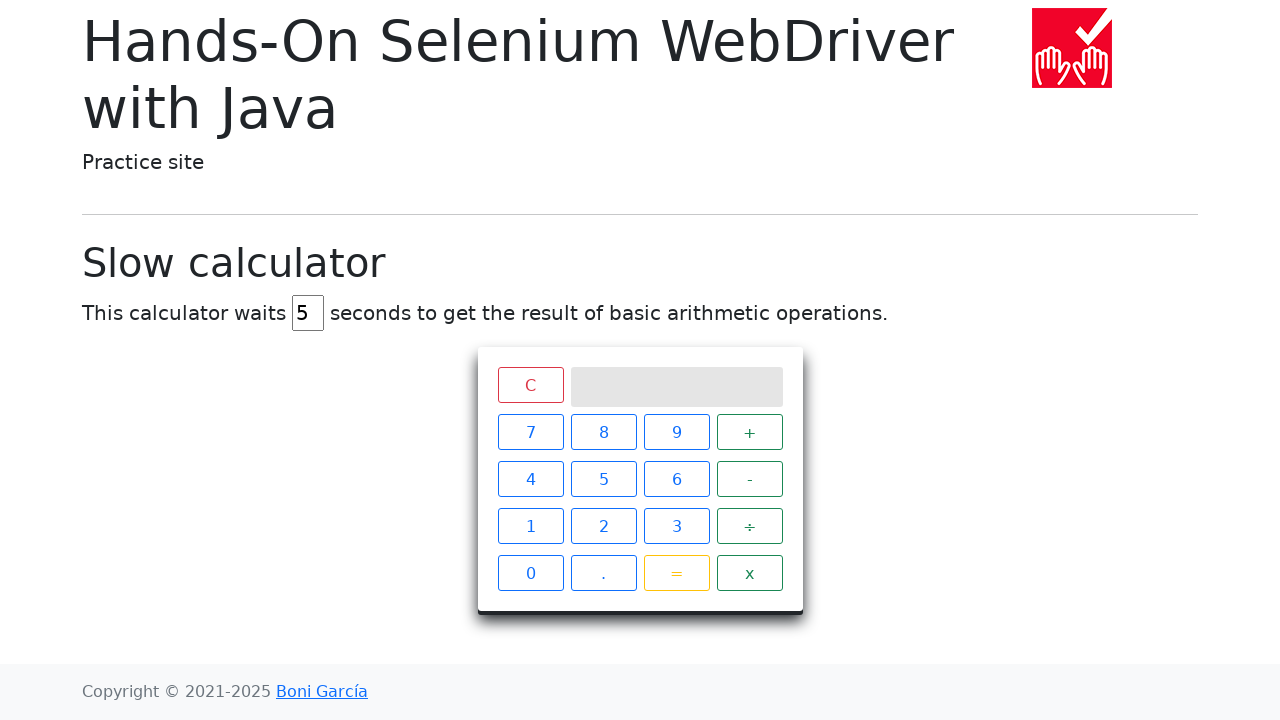

Clicked delay input field at (308, 313) on #delay
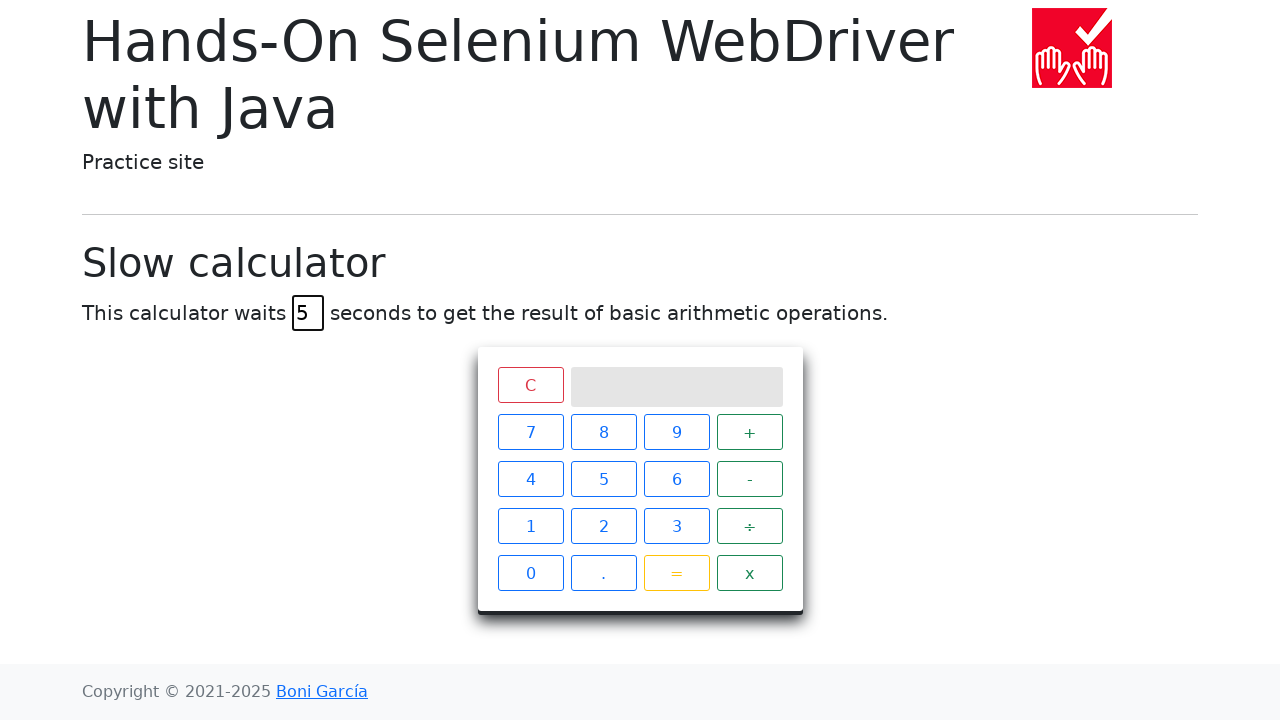

Cleared delay input field on #delay
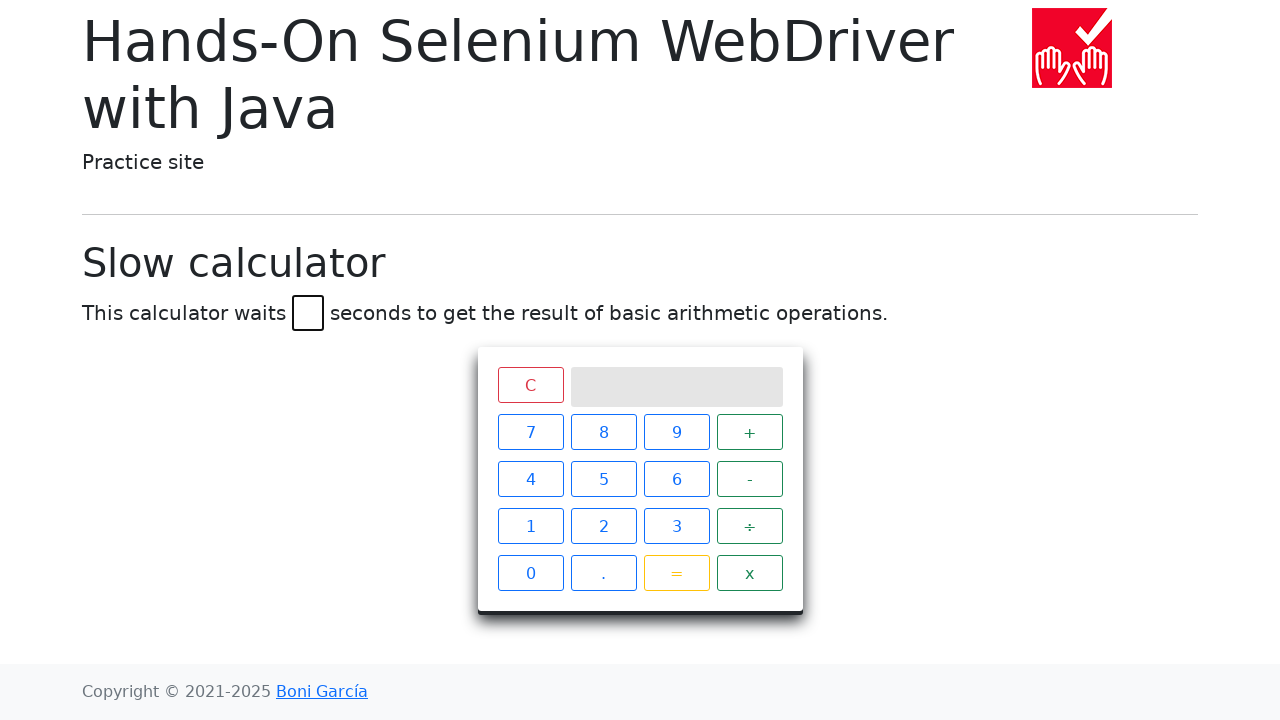

Set delay to 45 seconds on #delay
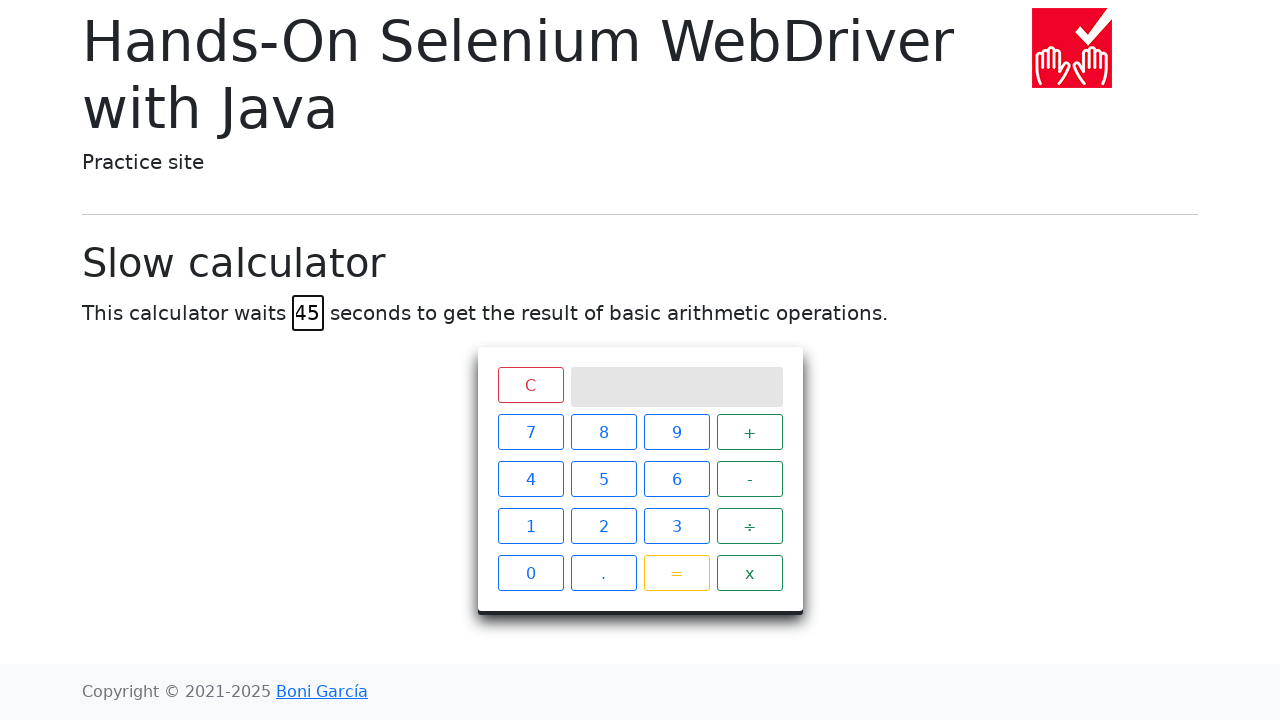

Clicked number 7 at (530, 432) on xpath=//span[text()="7"]
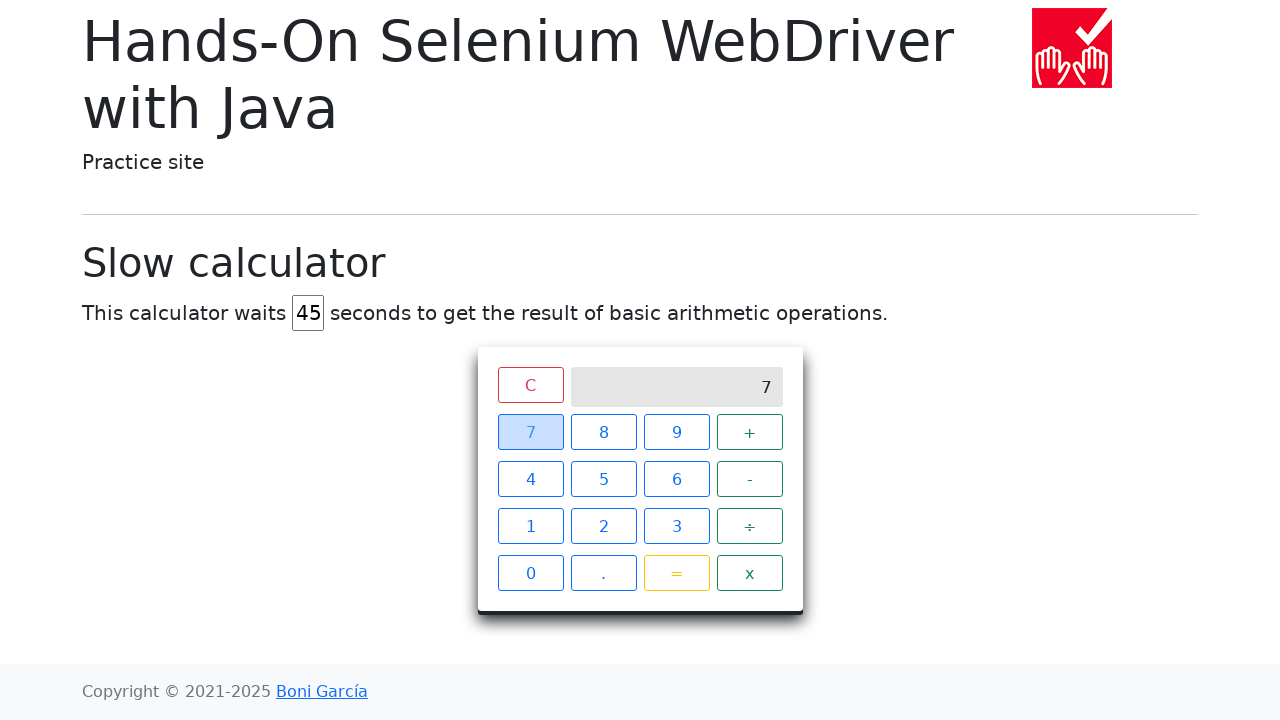

Clicked plus operator at (750, 432) on xpath=//span[text()="+"]
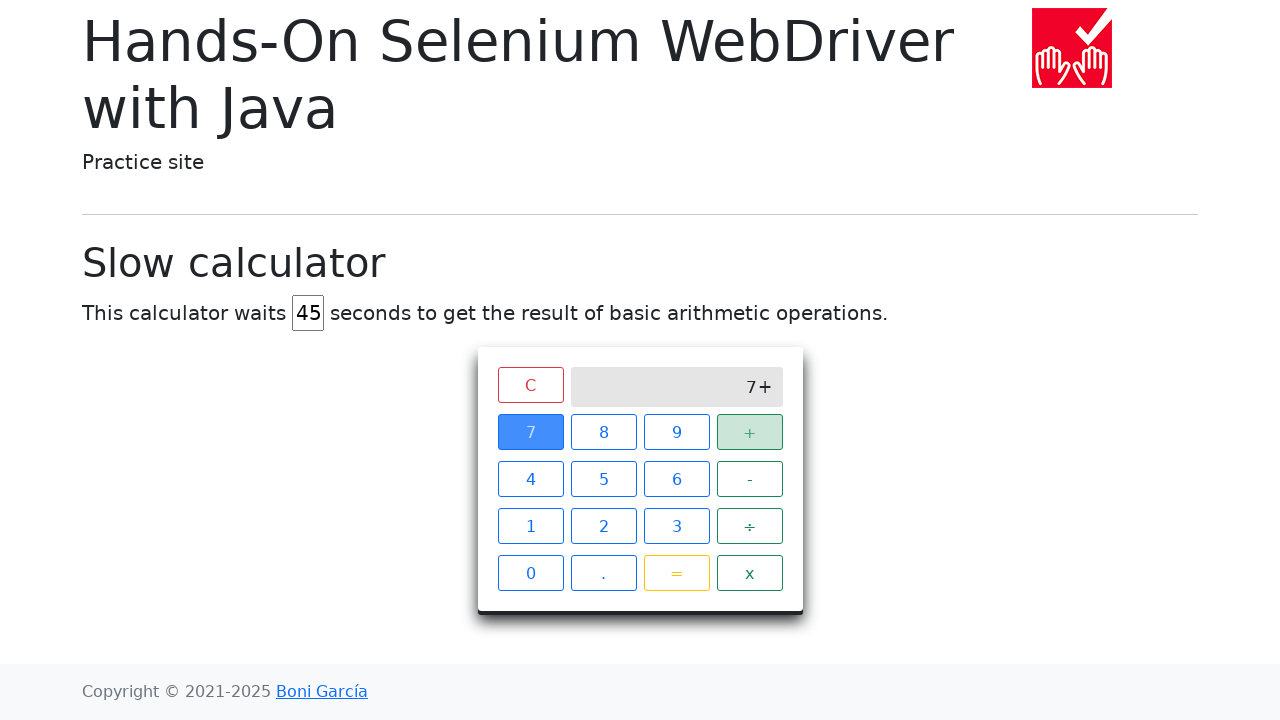

Clicked number 8 at (604, 432) on xpath=//span[text()="8"]
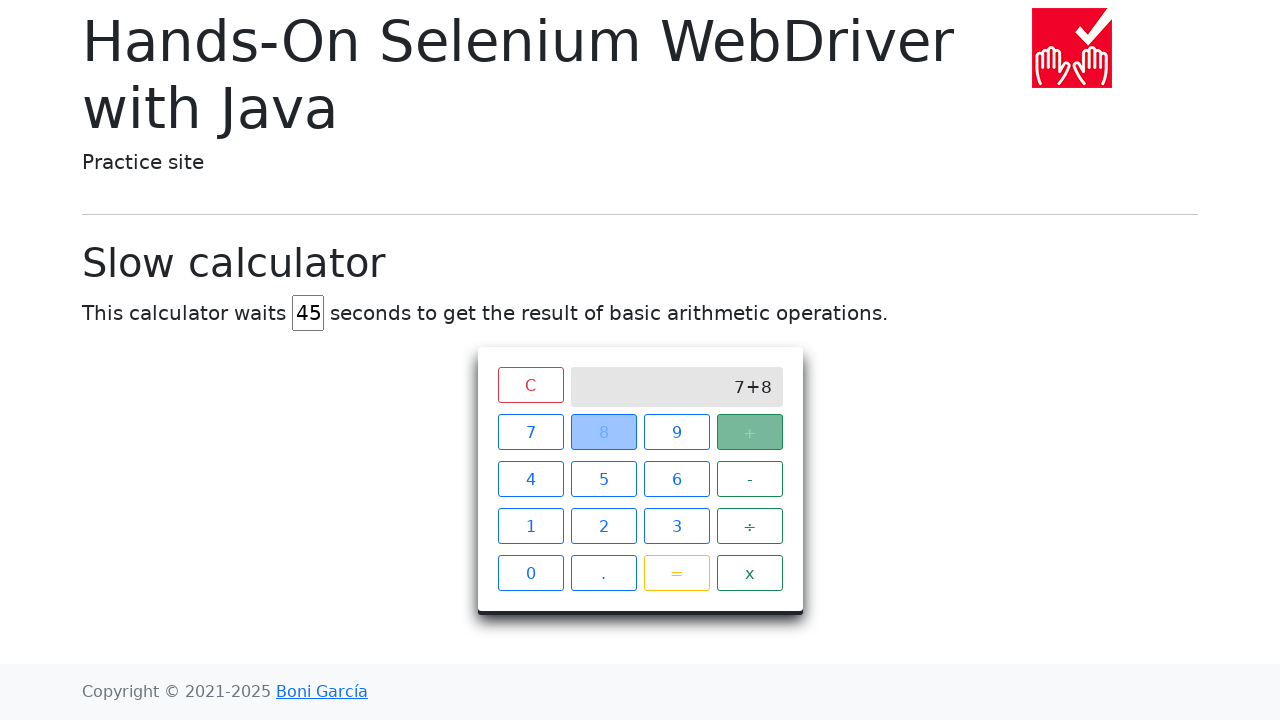

Clicked equals button to perform calculation at (676, 573) on xpath=//span[text()="="]
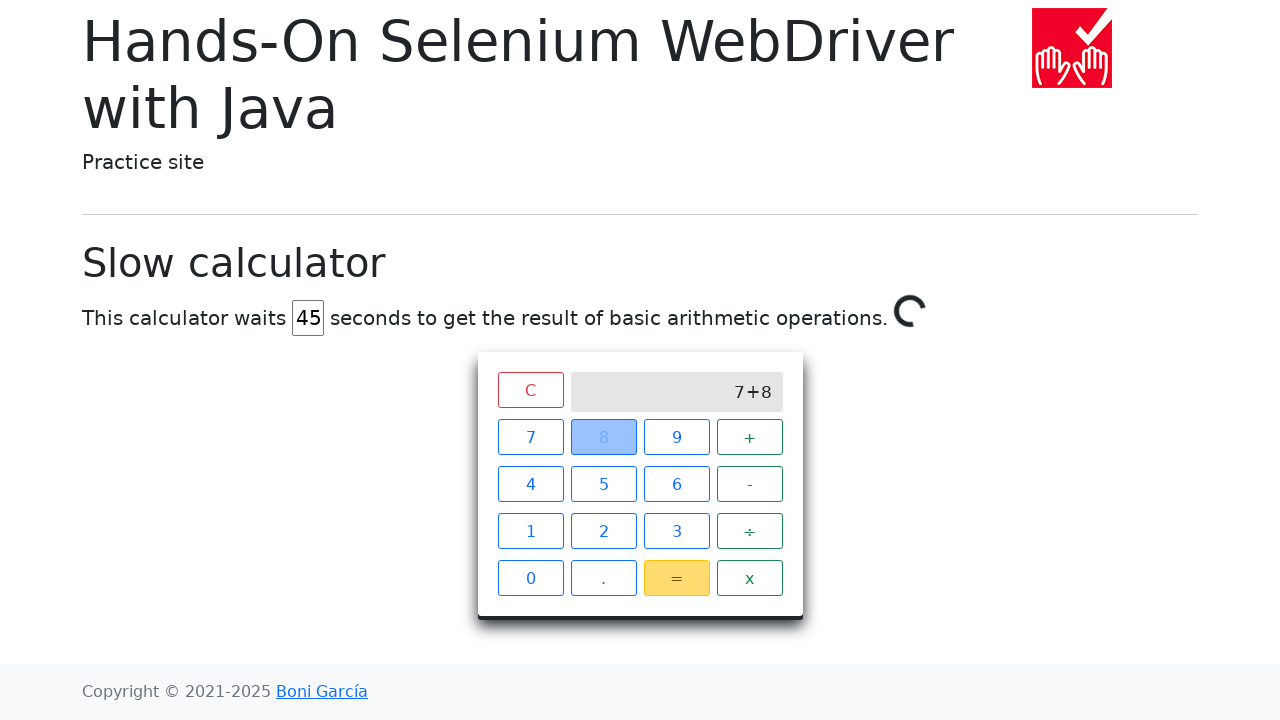

Waited for calculator result to appear after 45 second delay
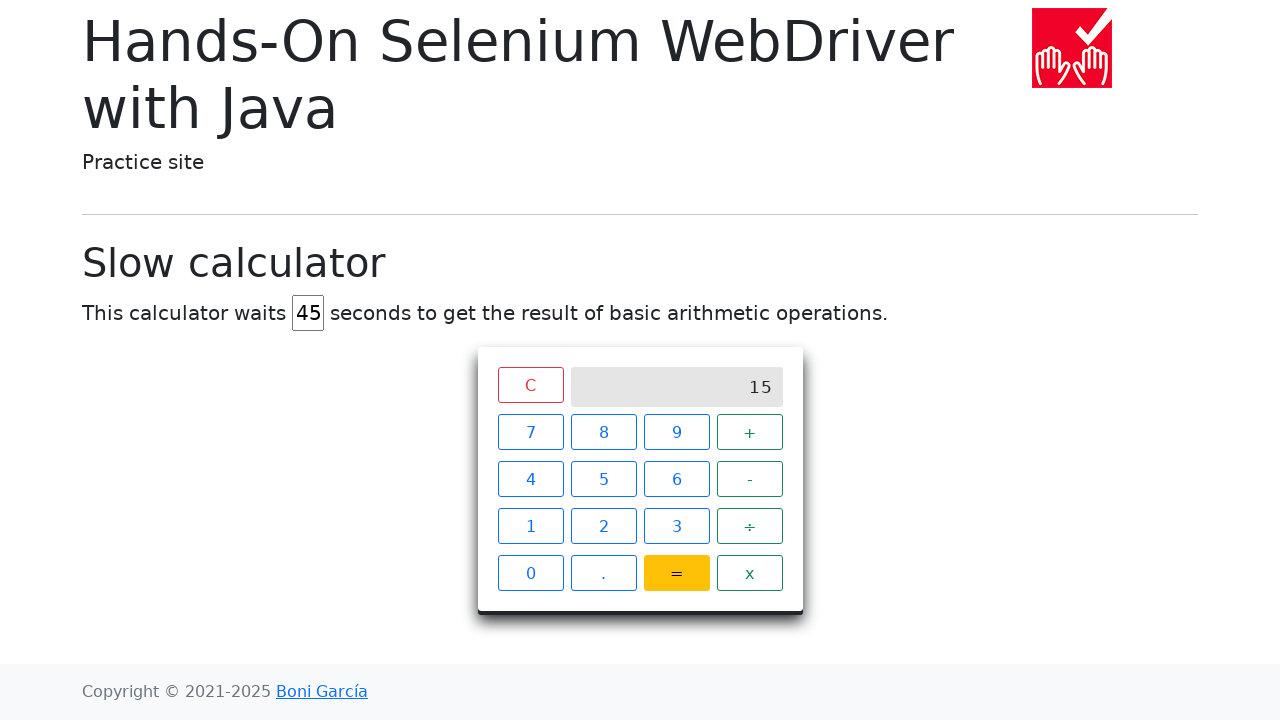

Retrieved calculator screen result: 15
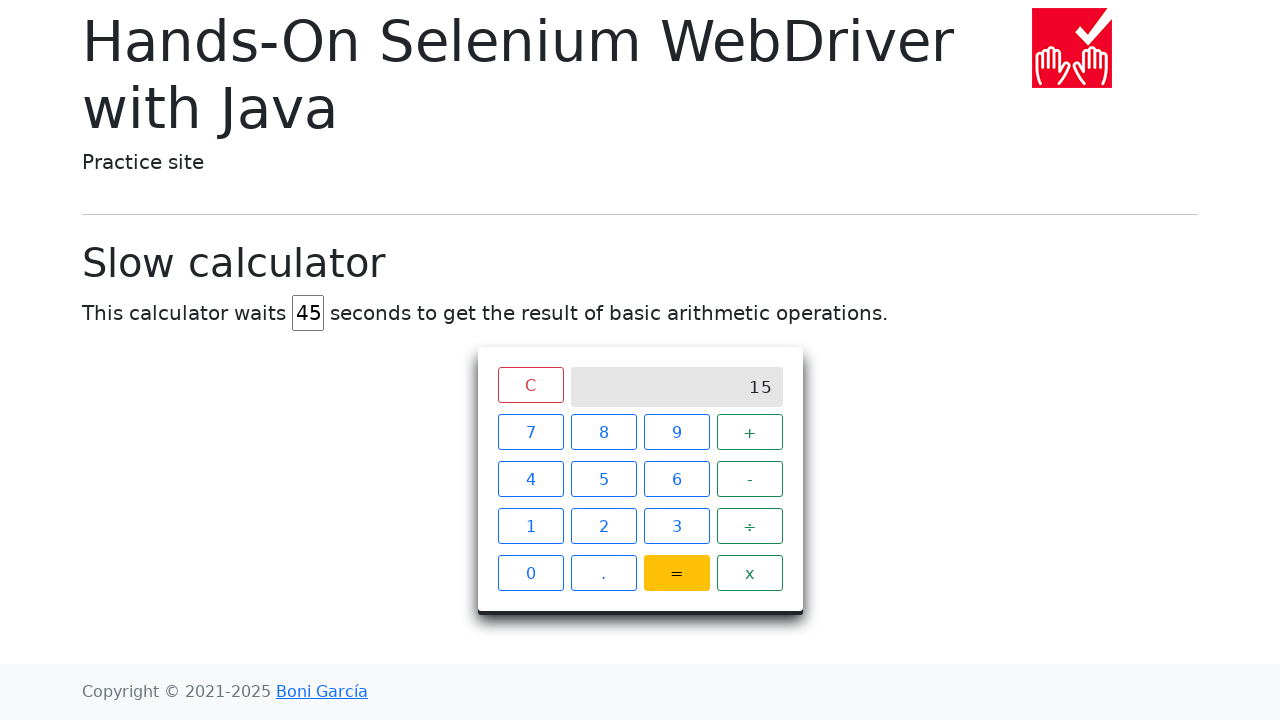

Verified calculation result is 15 (7 + 8)
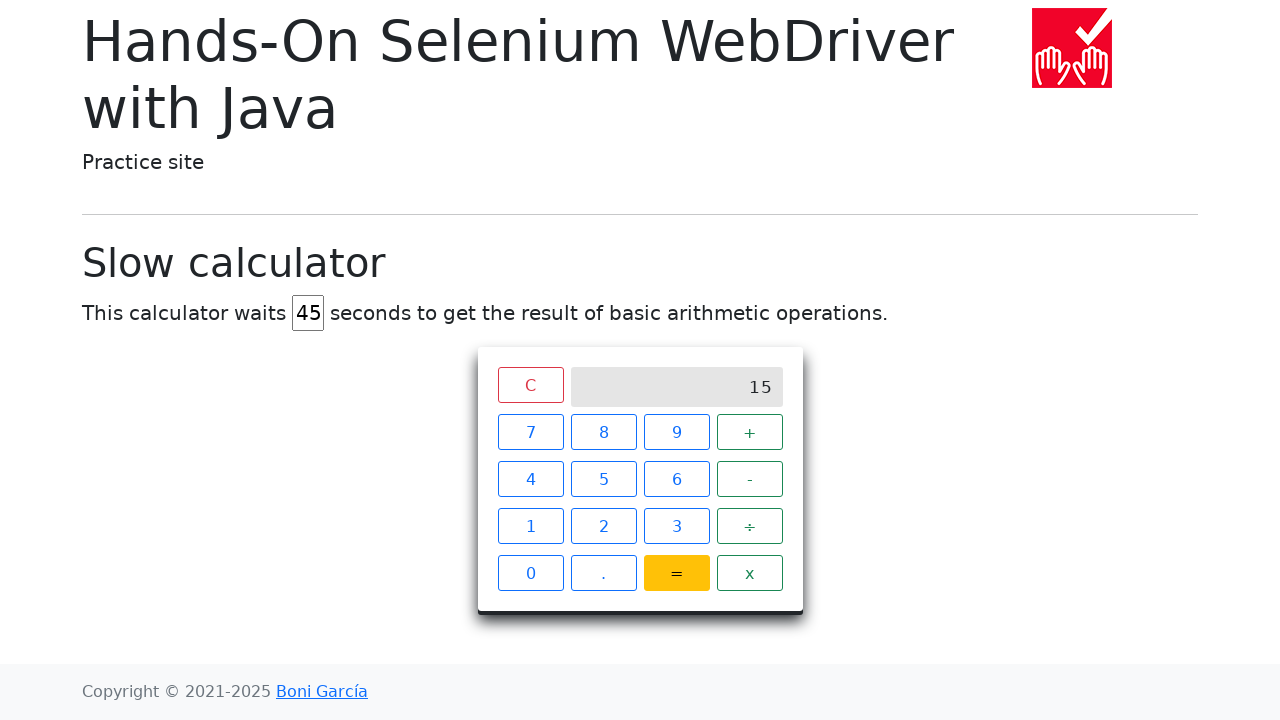

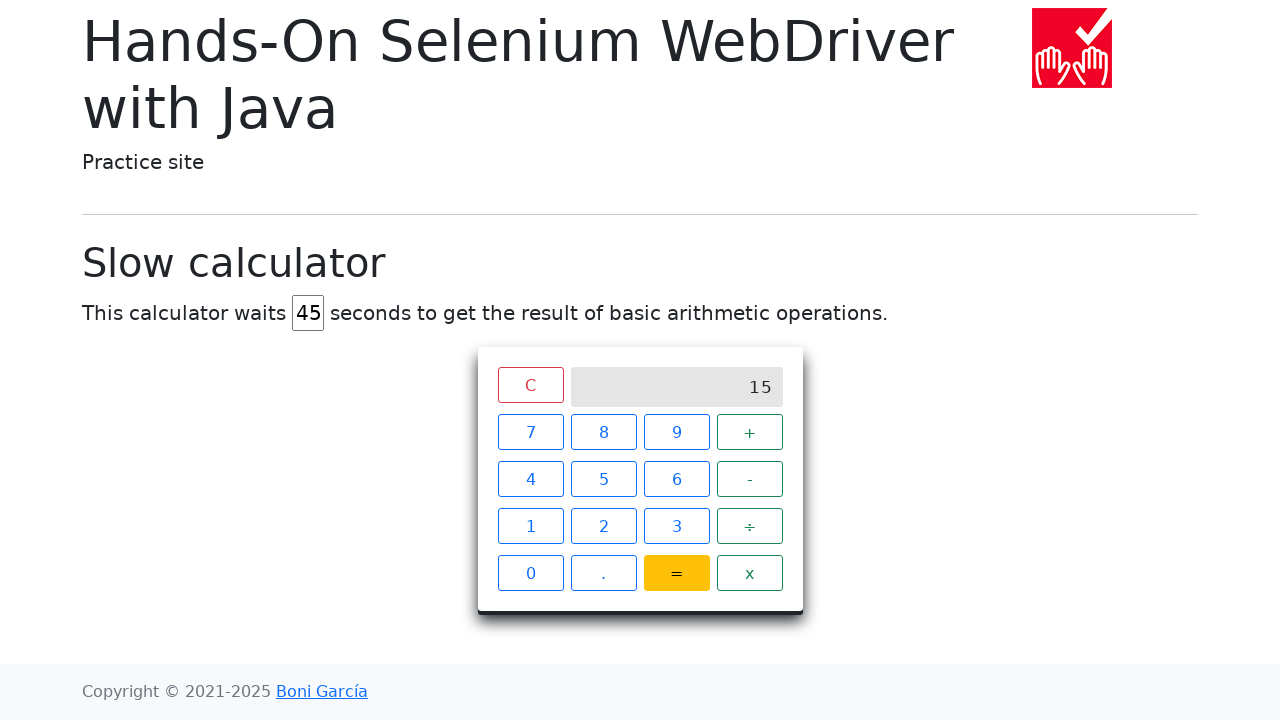